Tests form input functionality by navigating to a test page, clearing and filling text input fields with different values

Starting URL: https://testeroprogramowania.github.io/selenium/

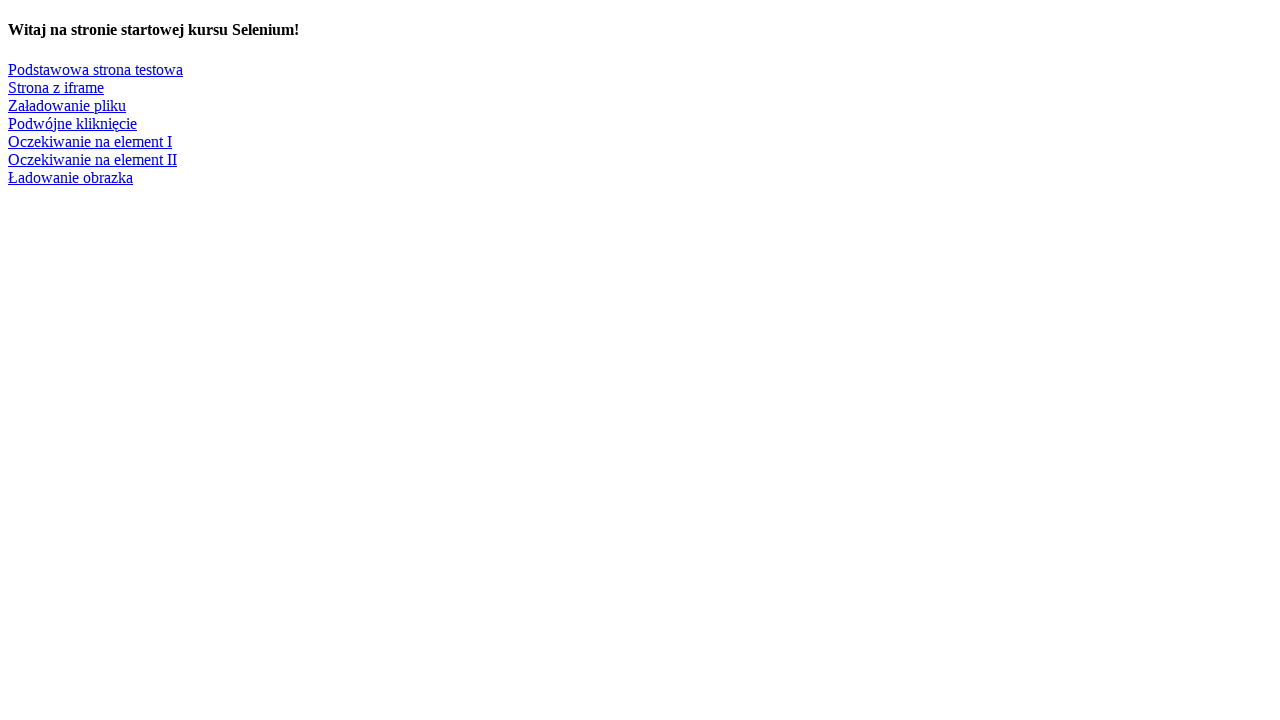

Clicked on 'Podstawowa strona testowa' link at (96, 69) on a:has-text('Podstawowa strona testowa')
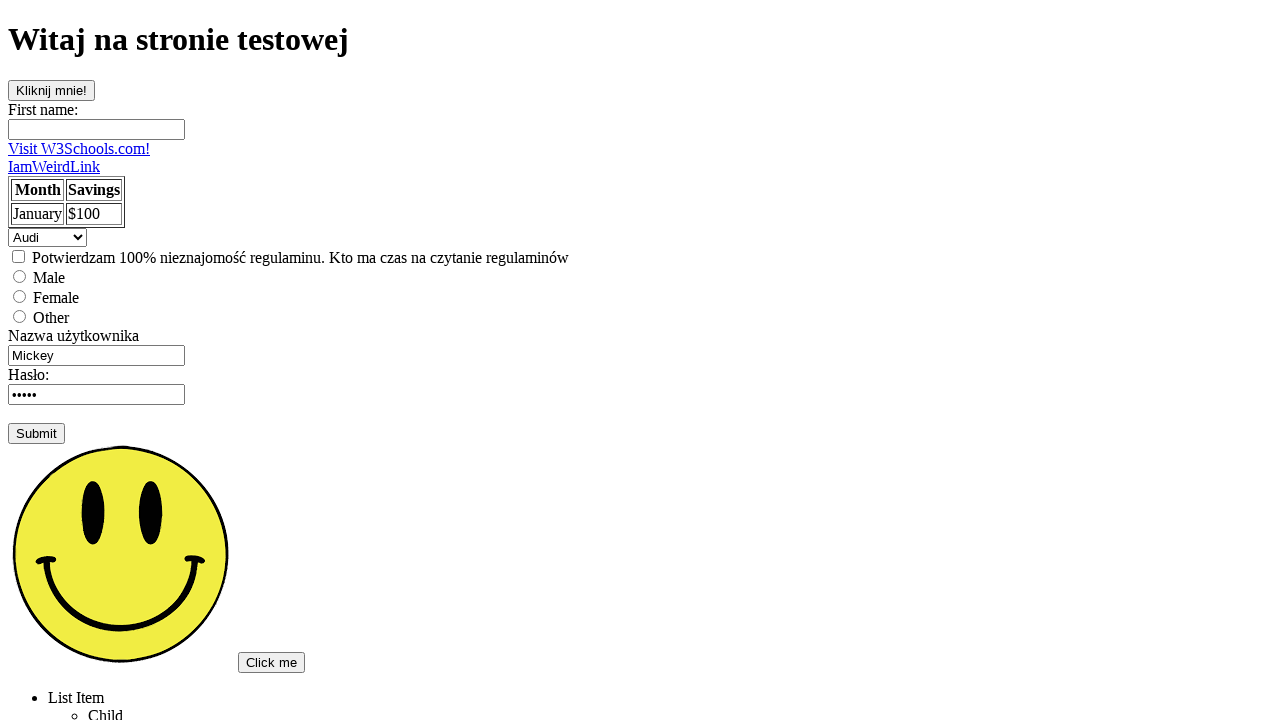

Filled first name field with 'Przemek' on #fname
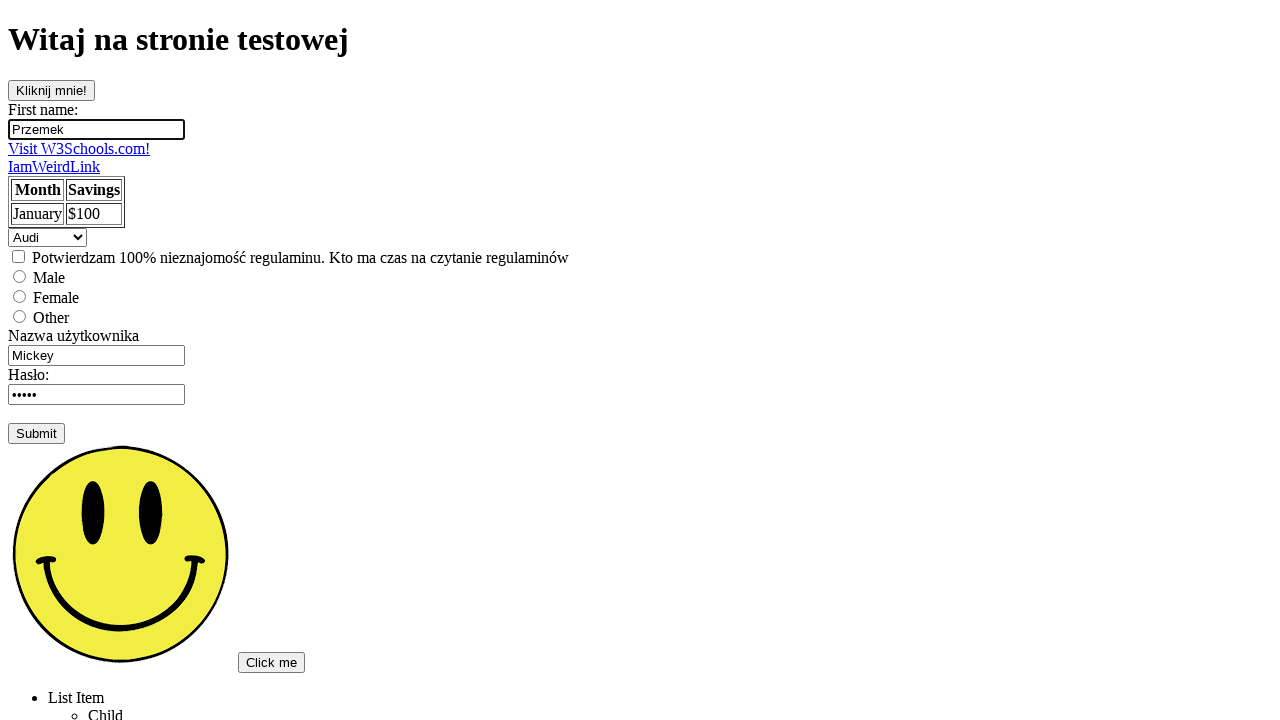

Cleared username field on input[name='username']
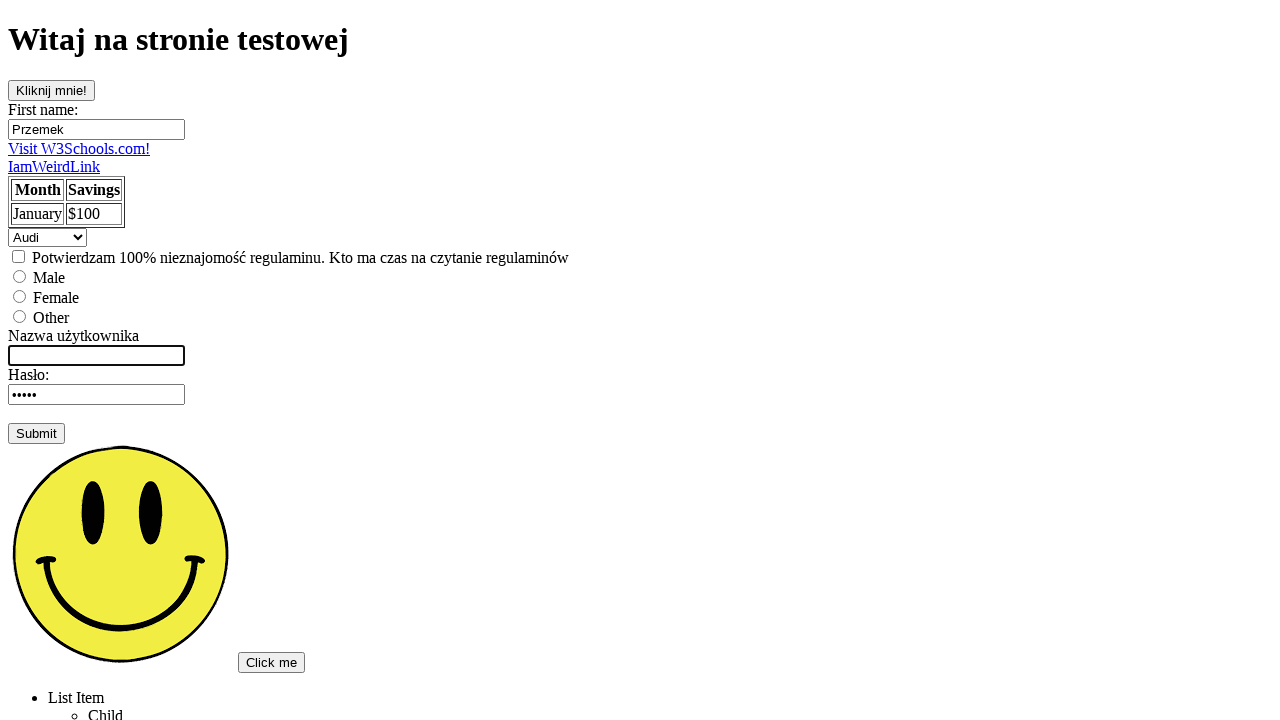

Filled first name field with 'Przemek' again on #fname
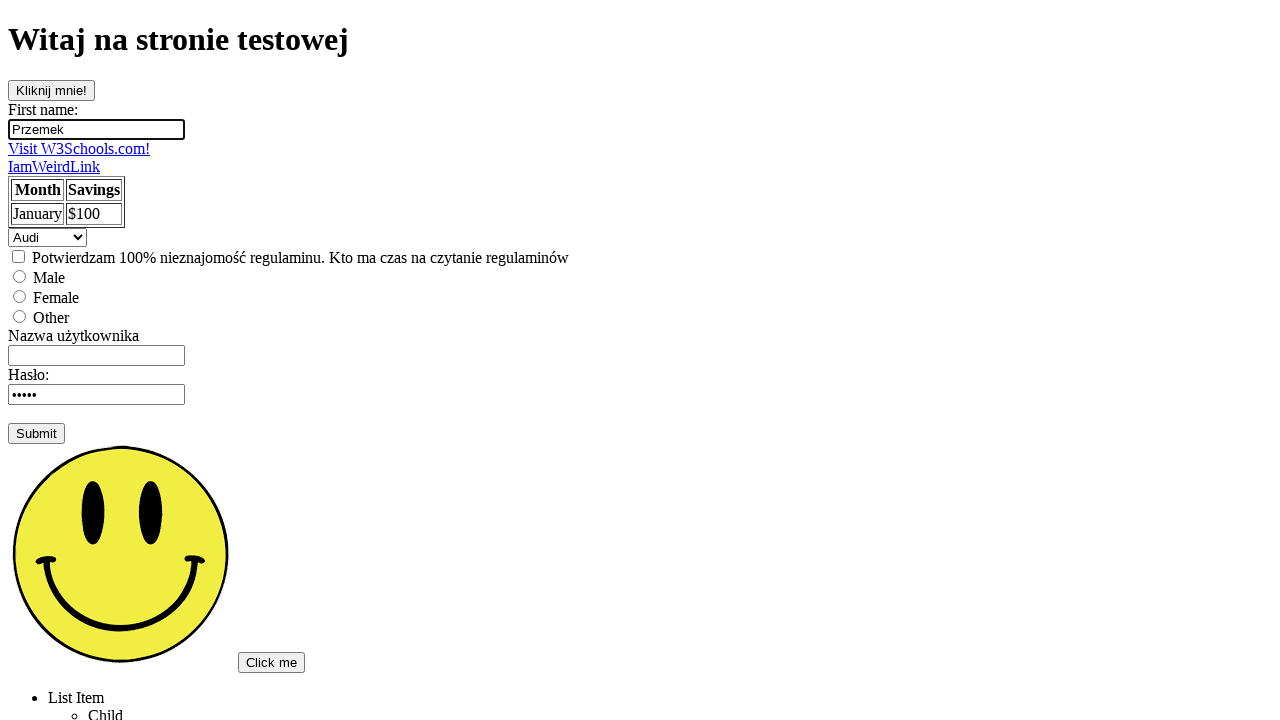

Cleared username field again on input[name='username']
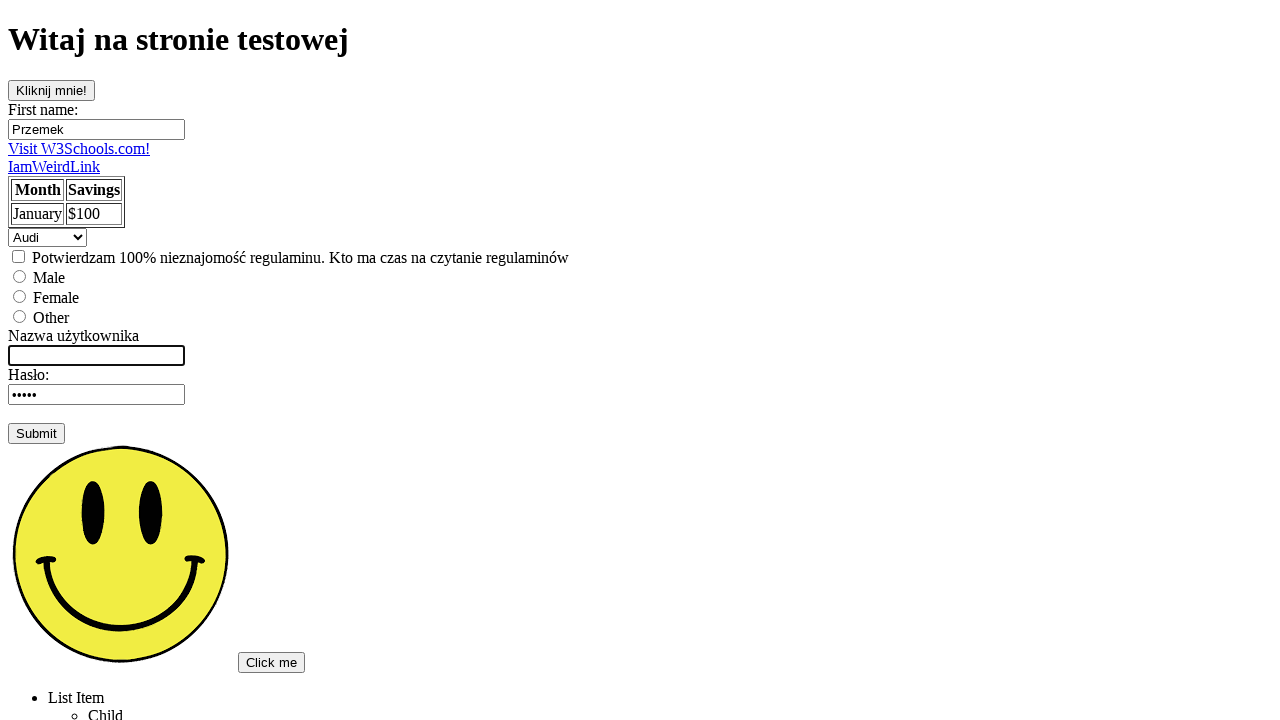

Filled username field with 'Przemysław Dobrowolski' on input[name='username']
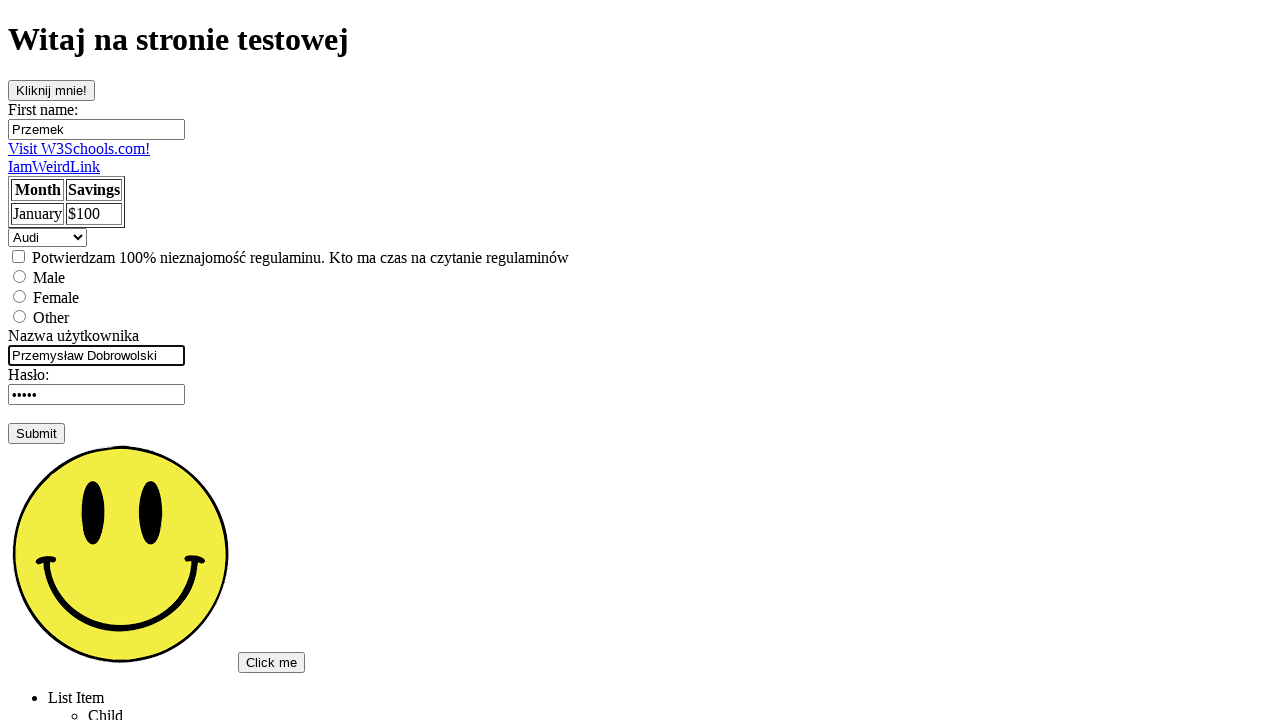

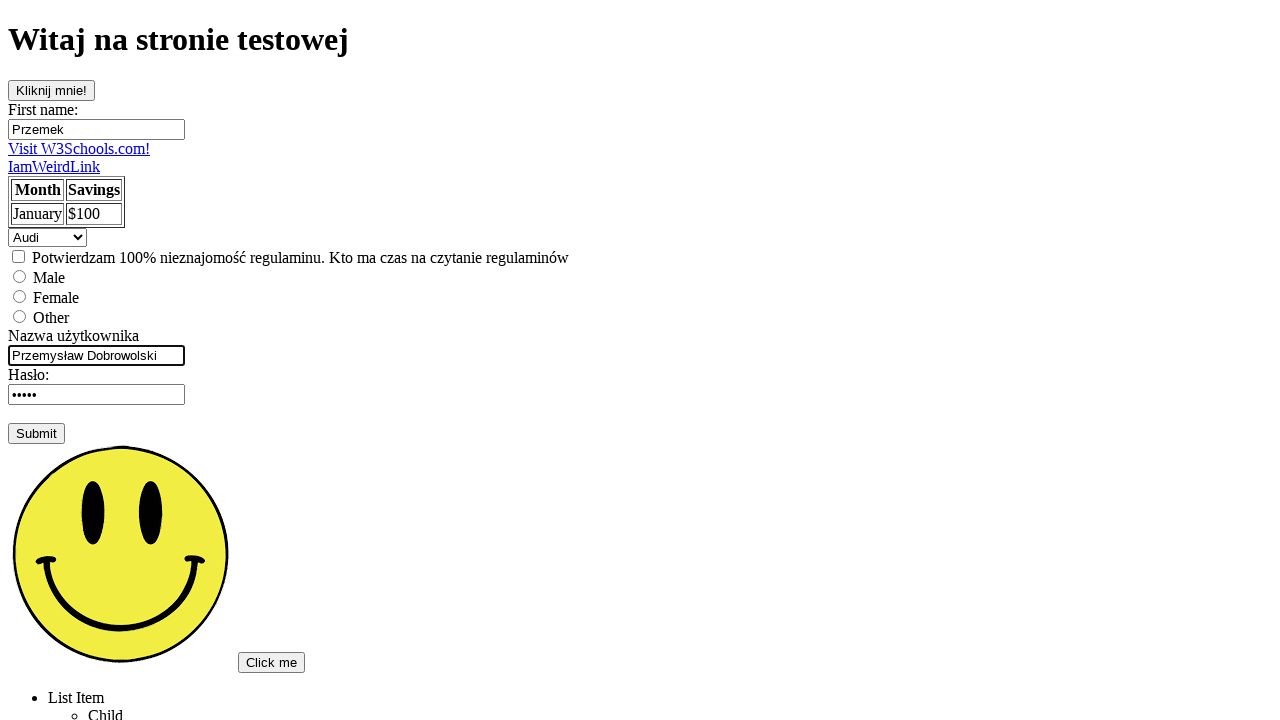